Tests filling out a sign-up form with dynamic attributes on a Selenium training page, locating elements using various XPath strategies including contains() and following-sibling, then verifies the confirmation message appears.

Starting URL: https://v1.training-support.net/selenium/dynamic-attributes

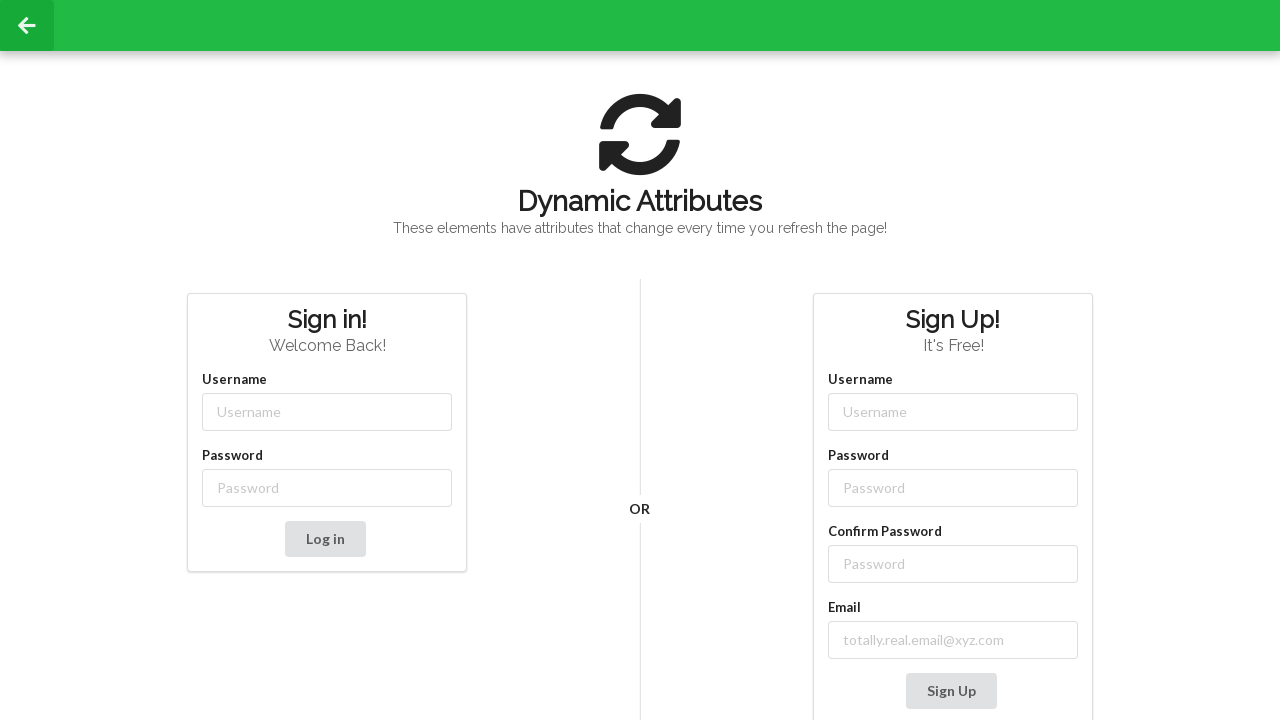

Filled username field with 'NewUser' using contains class selector on input[class*='-username']
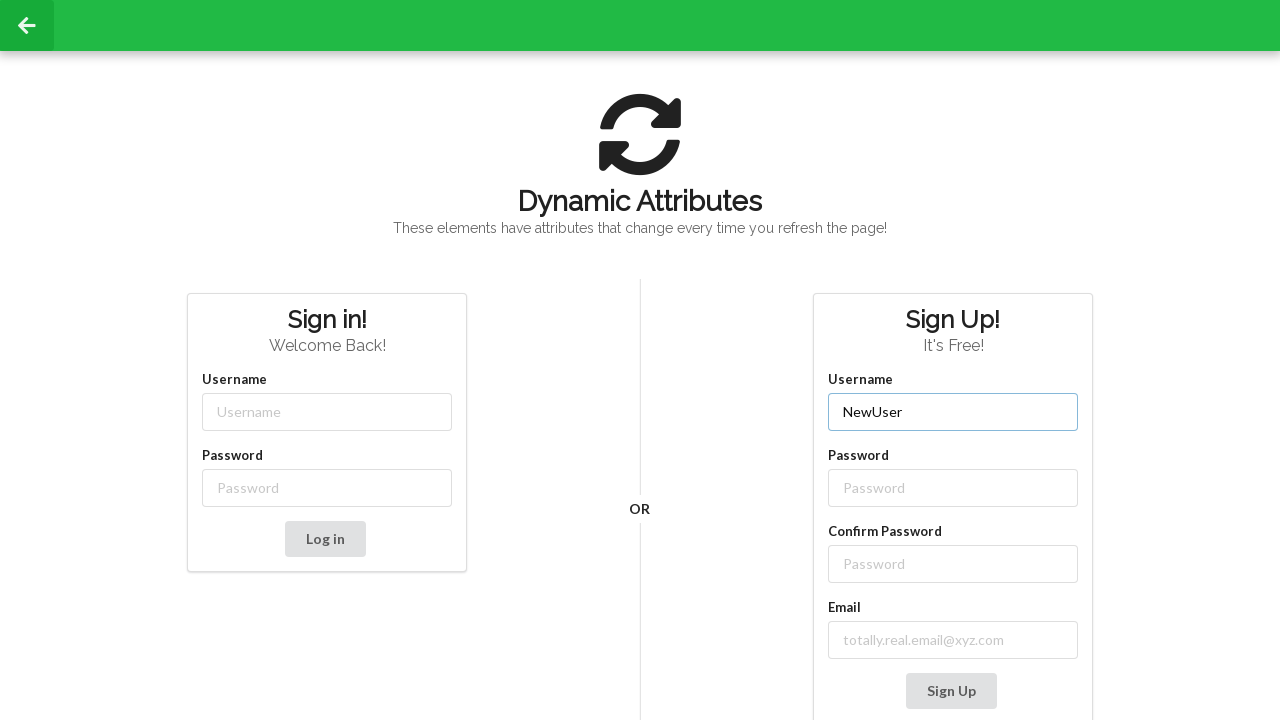

Filled password field with 'Password' using contains class selector on input[class*='-password']
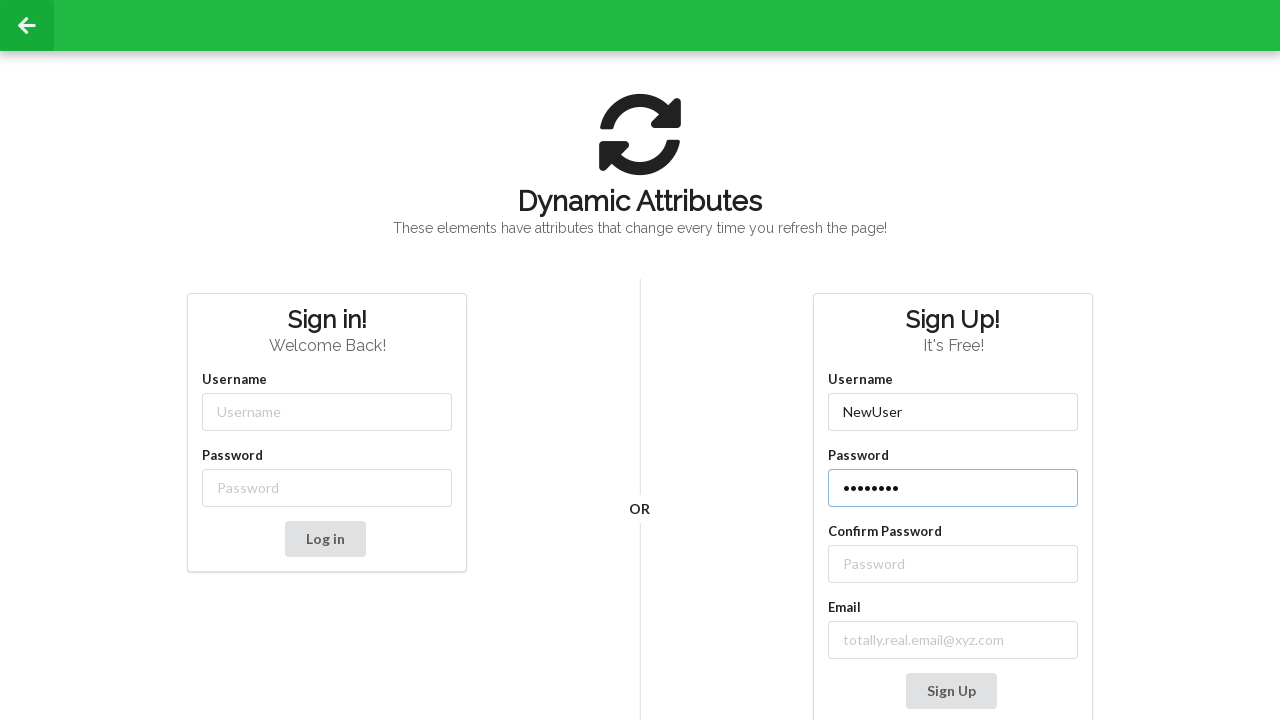

Filled confirm password field with 'Password' using label following-sibling XPath on //label[text()='Confirm Password']/following-sibling::input
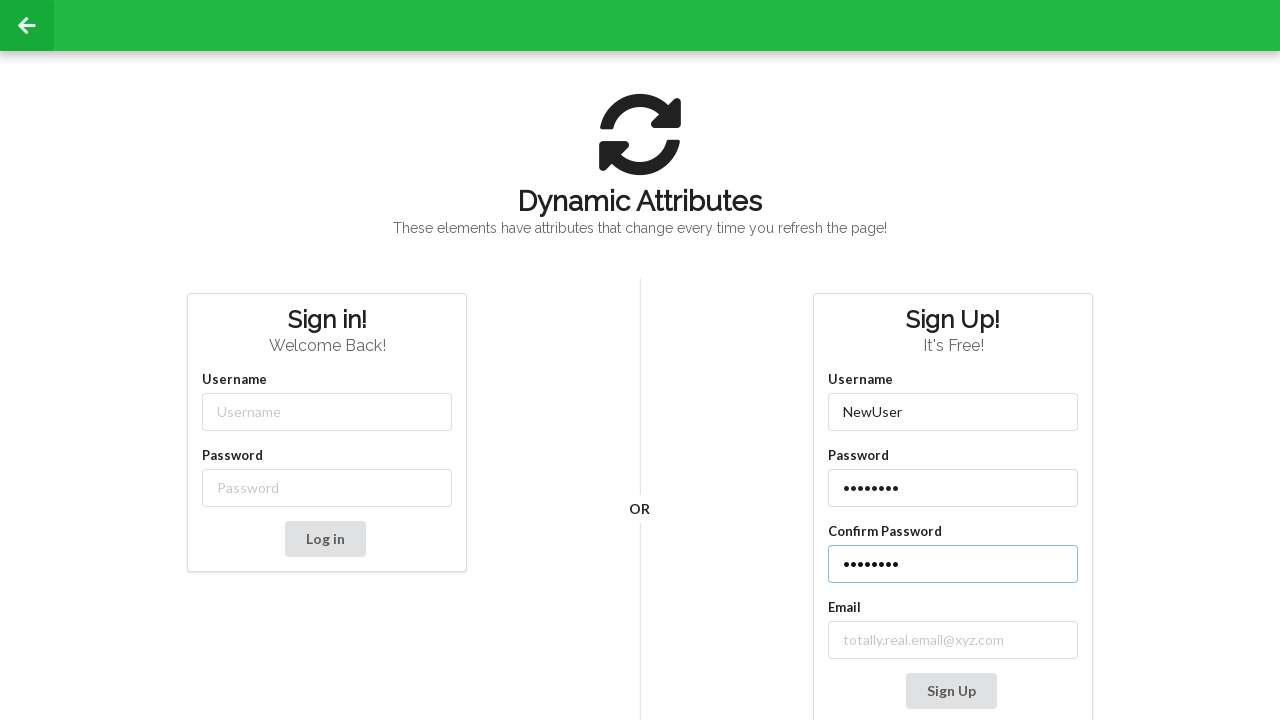

Filled email field with 'real_email@xyz.com' using label contains XPath on //label[contains(text(), 'mail')]/following-sibling::input
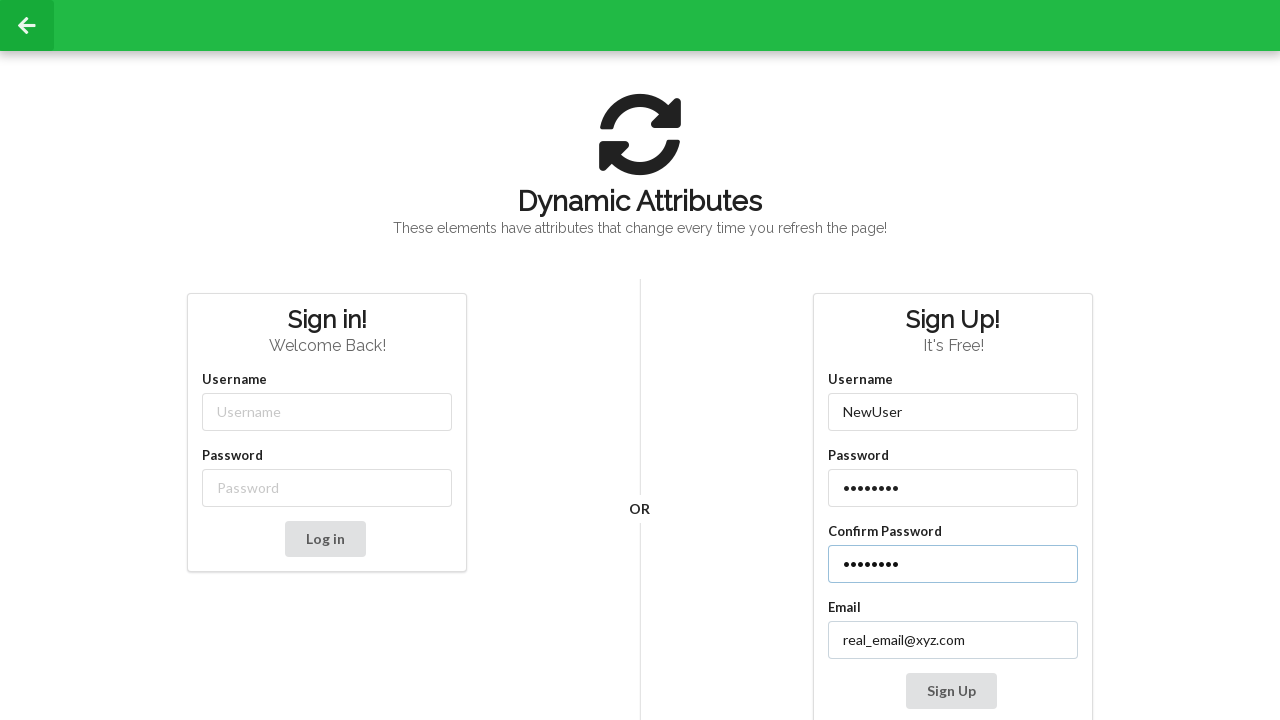

Clicked Sign Up button at (951, 691) on xpath=//button[contains(text(), 'Sign Up')]
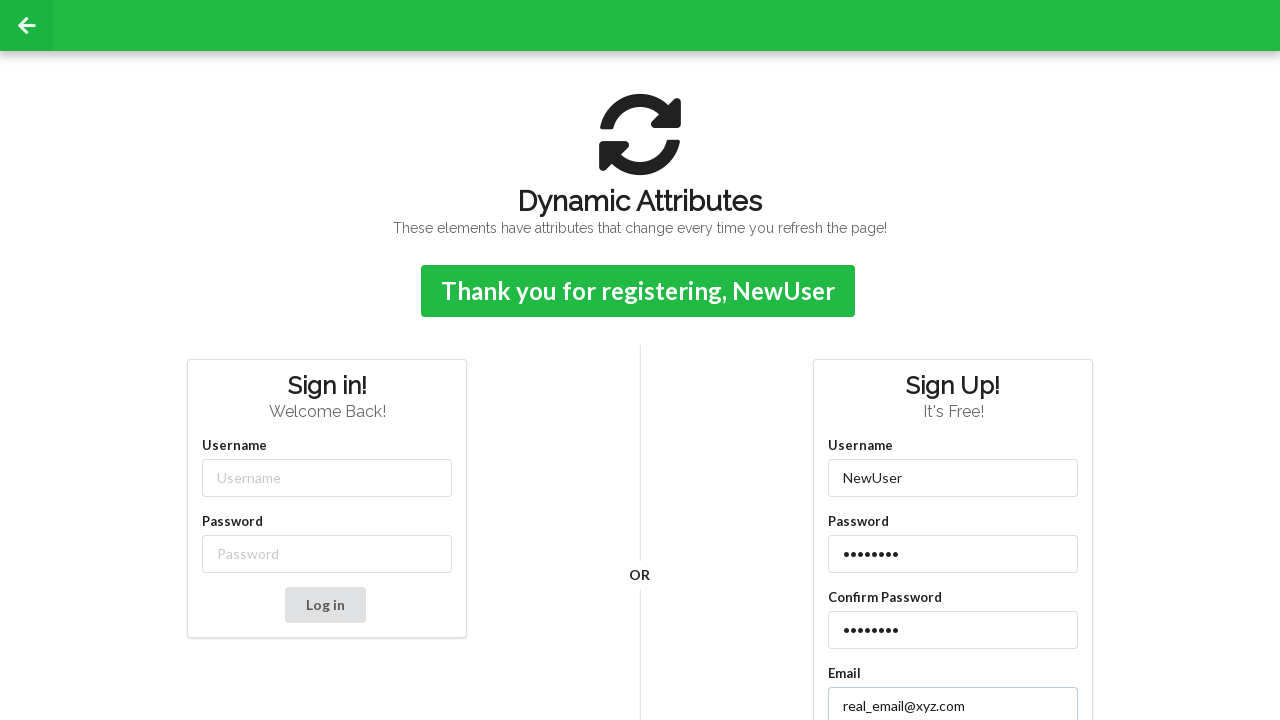

Confirmation message appeared - form submission successful
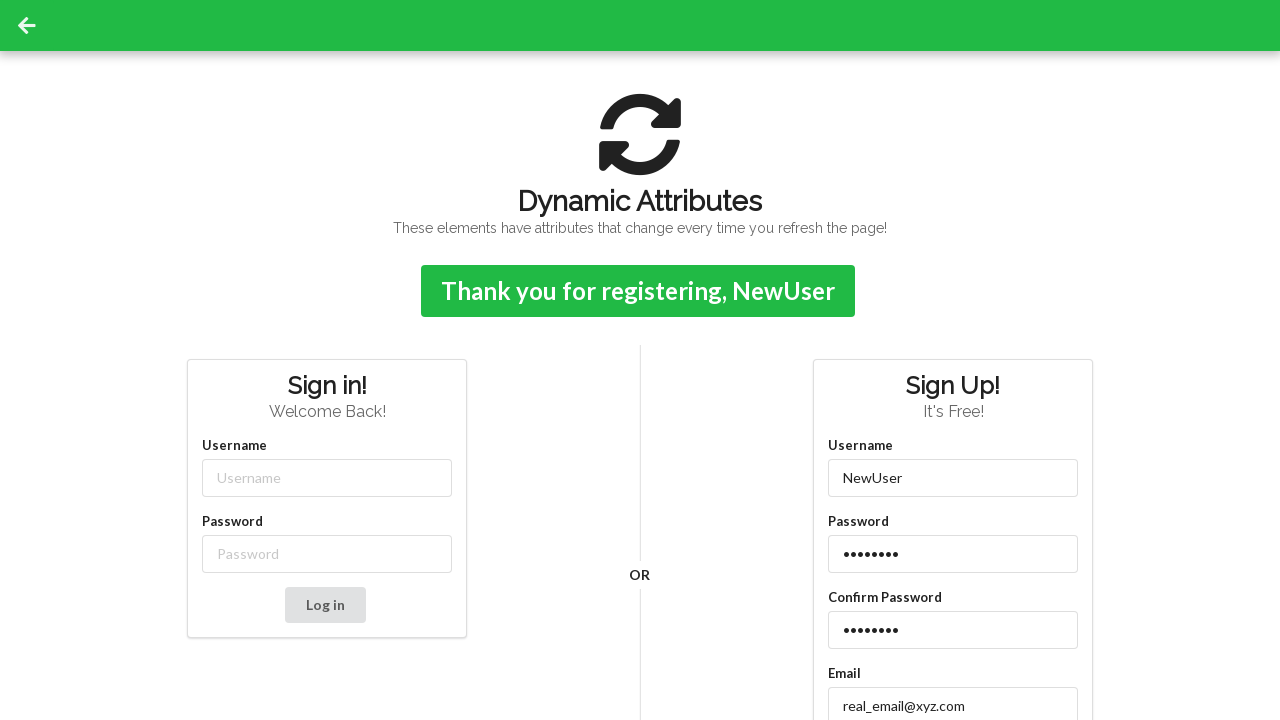

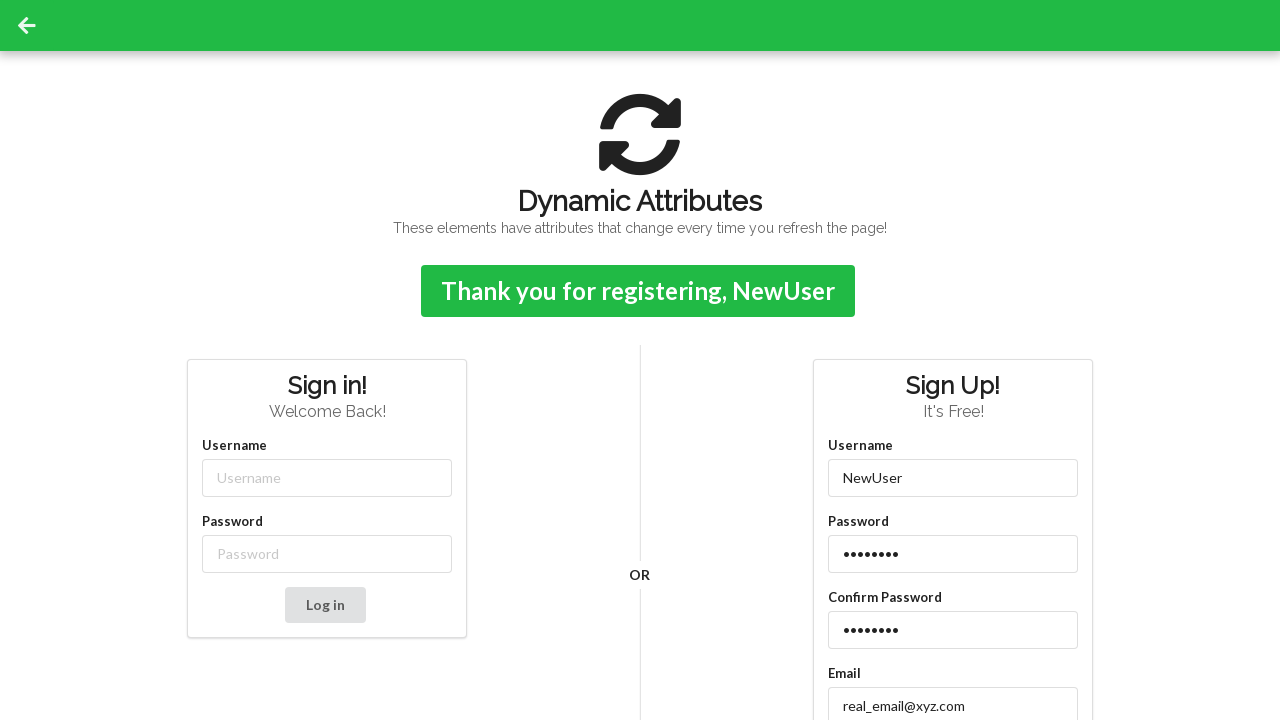